Tests opening a new browser window using Selenium 4's newWindow command, navigates to a different page in the new window, and verifies that two windows are open.

Starting URL: http://the-internet.herokuapp.com/windows

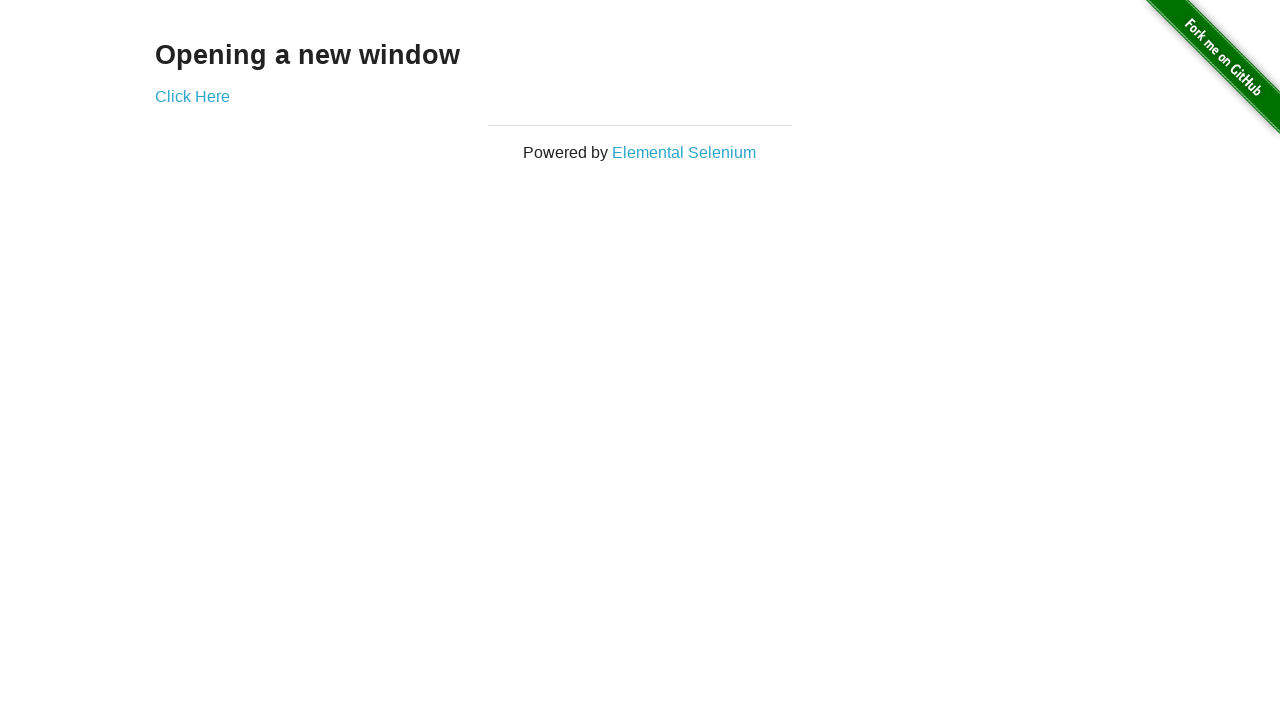

Opened a new browser window/page in the context
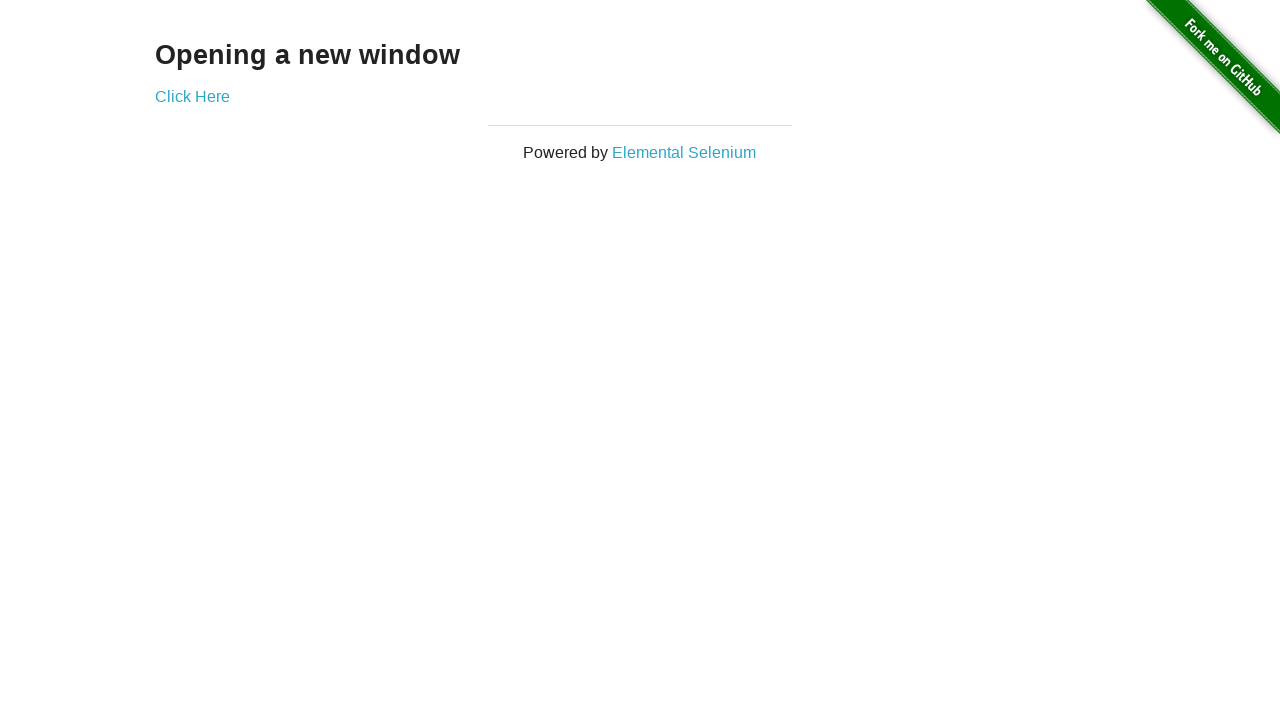

Navigated to the typos page in the new window
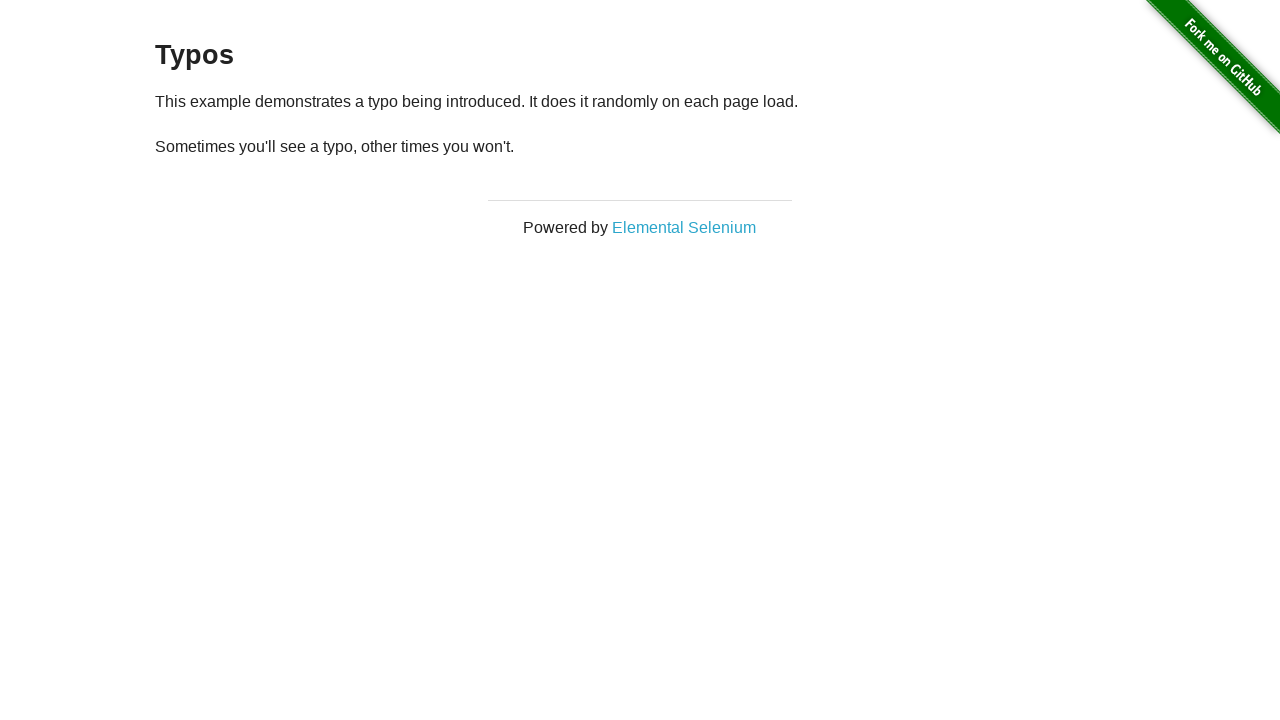

Verified that two windows are open in the context
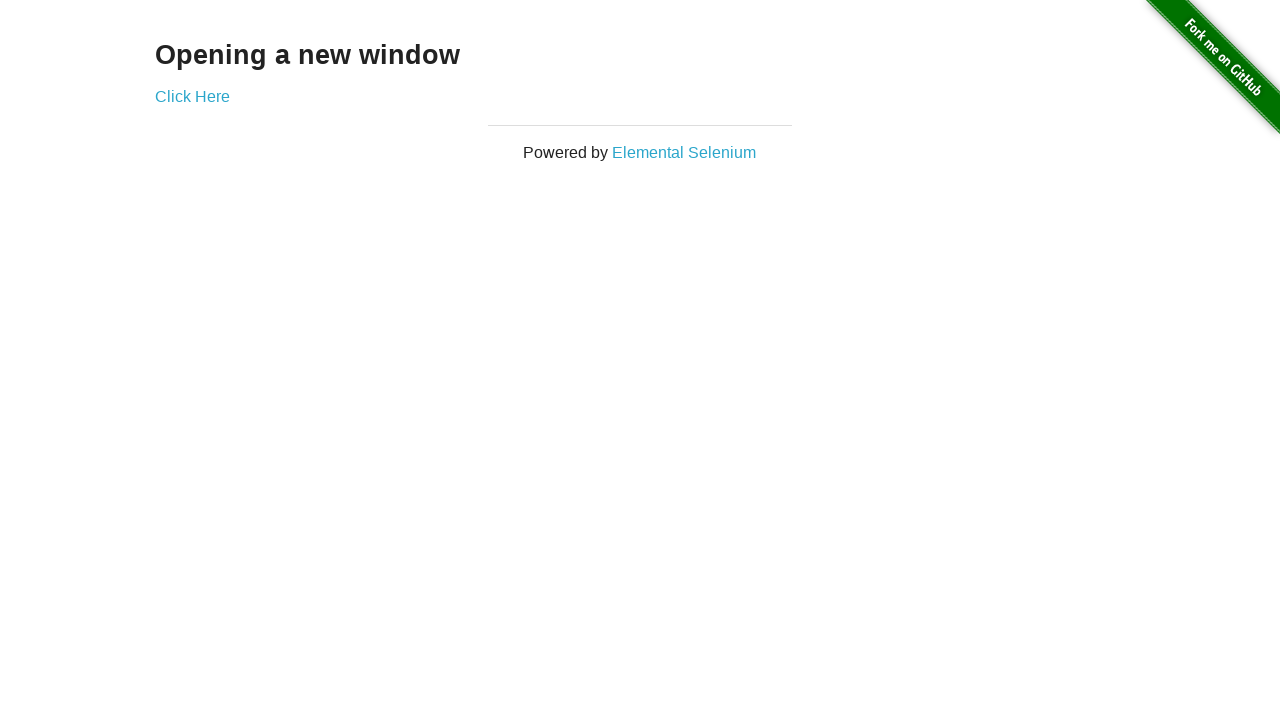

Waited for body element to load on the new page
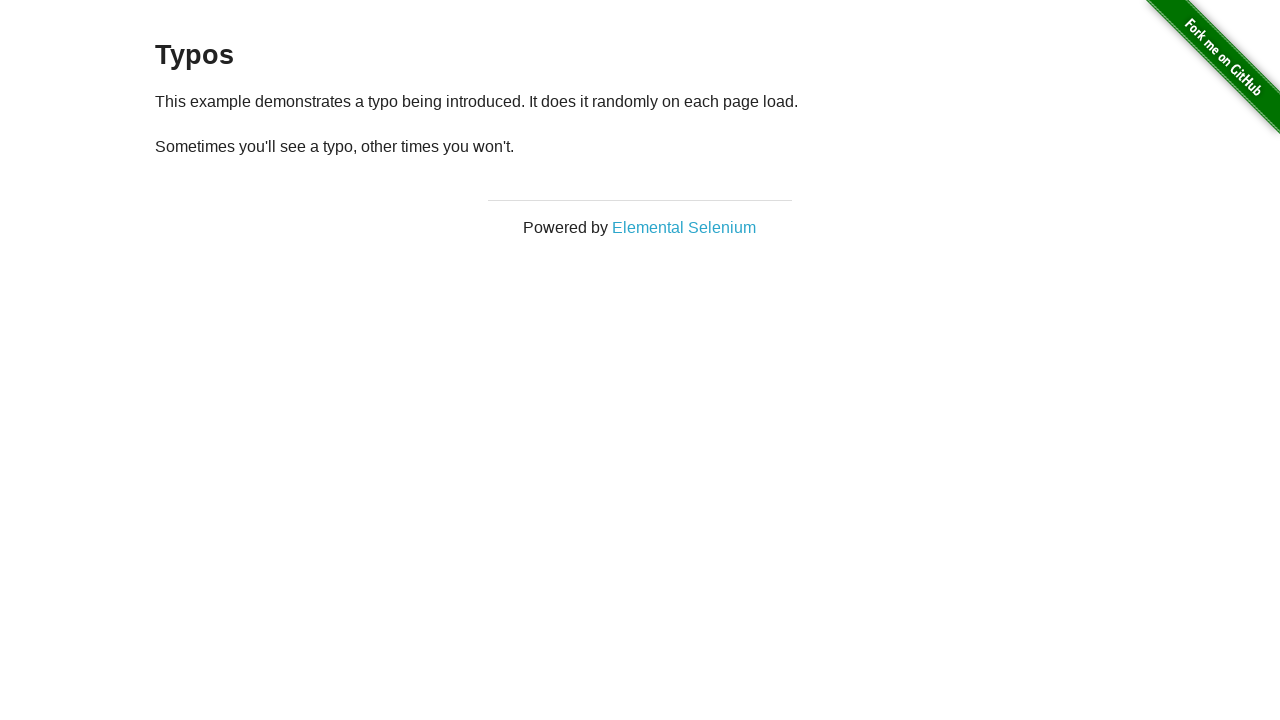

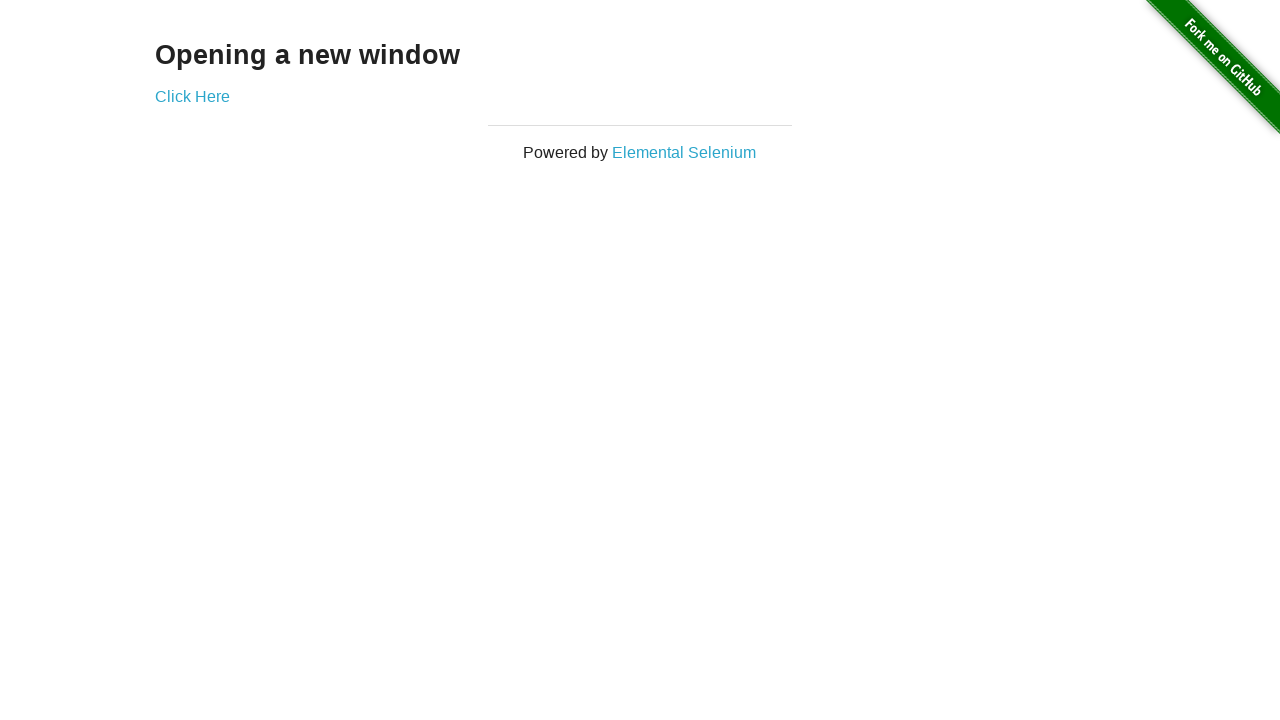